Tests JavaScript alert handling by triggering and interacting with different types of alerts: simple alert, confirmation dialog, and prompt dialog

Starting URL: https://demoqa.com/alerts

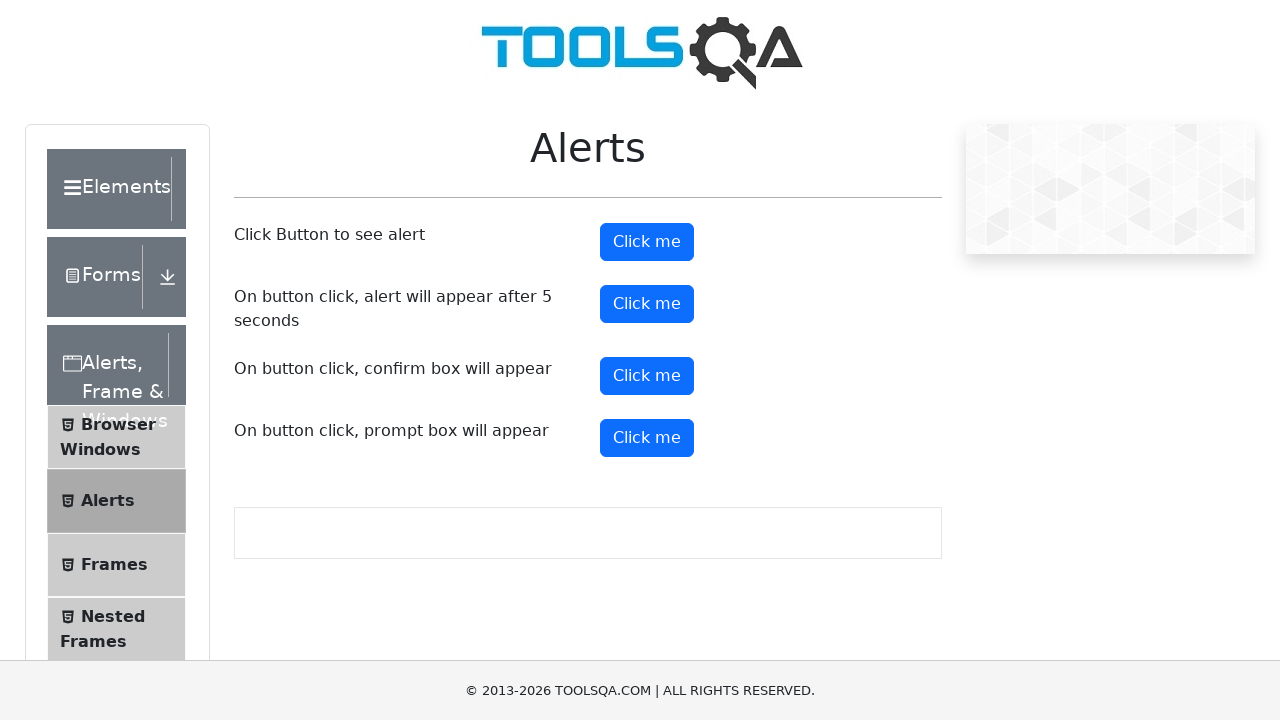

Set up handler for simple alert and clicked alert button at (647, 242) on xpath=//button[@id='alertButton']
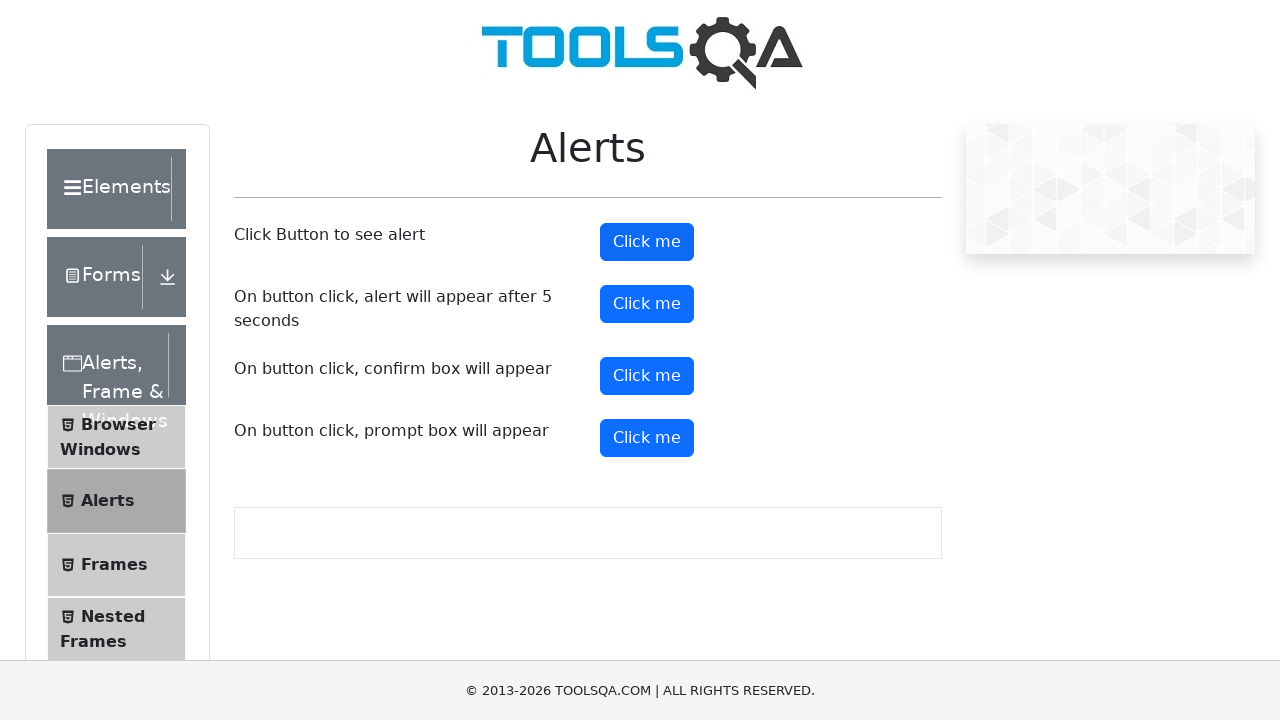

Set up handler to dismiss confirmation dialog and clicked confirm button at (647, 376) on xpath=//button[@id='confirmButton']
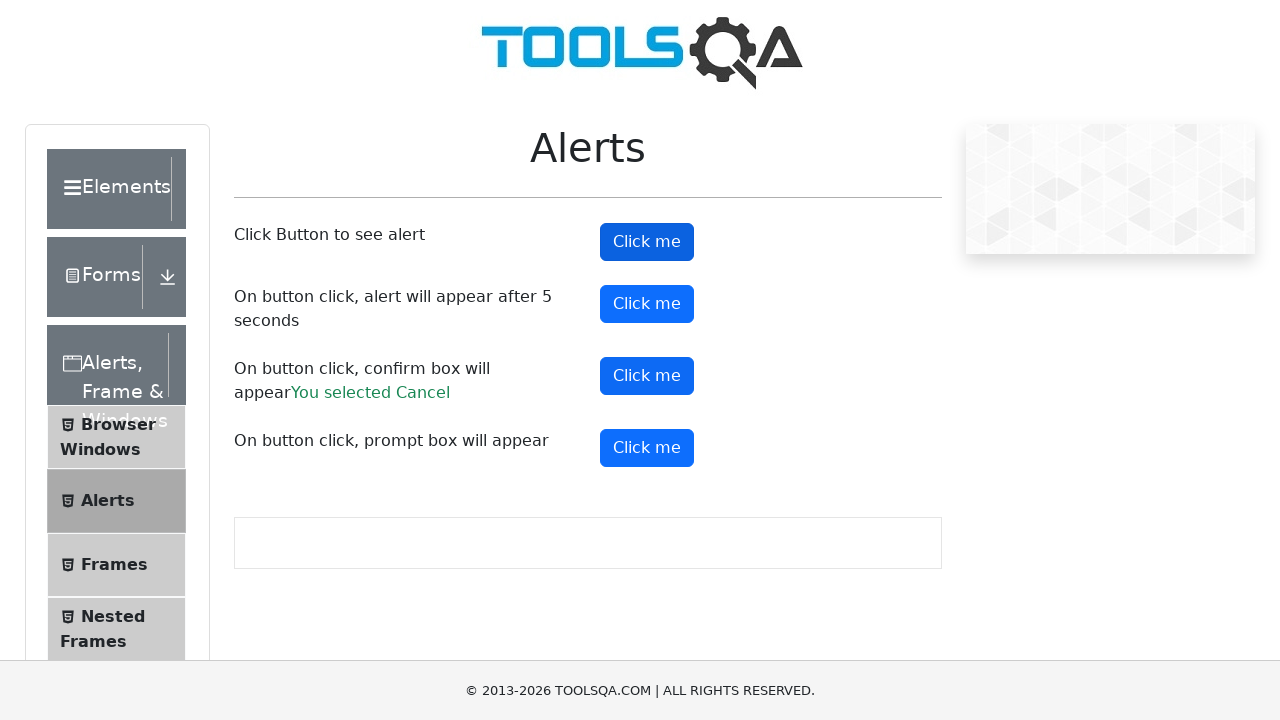

Set up handler to accept prompt dialog with 'Message' and clicked prompt button at (647, 448) on xpath=//button[@id='promtButton']
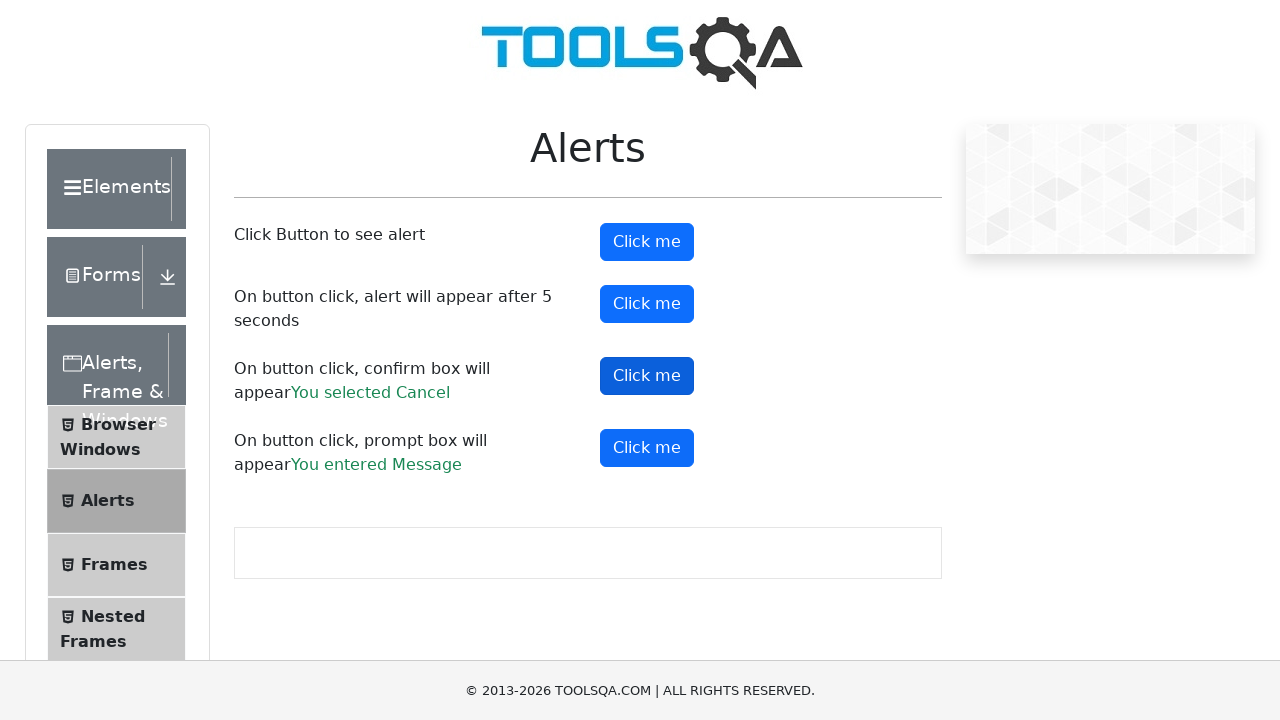

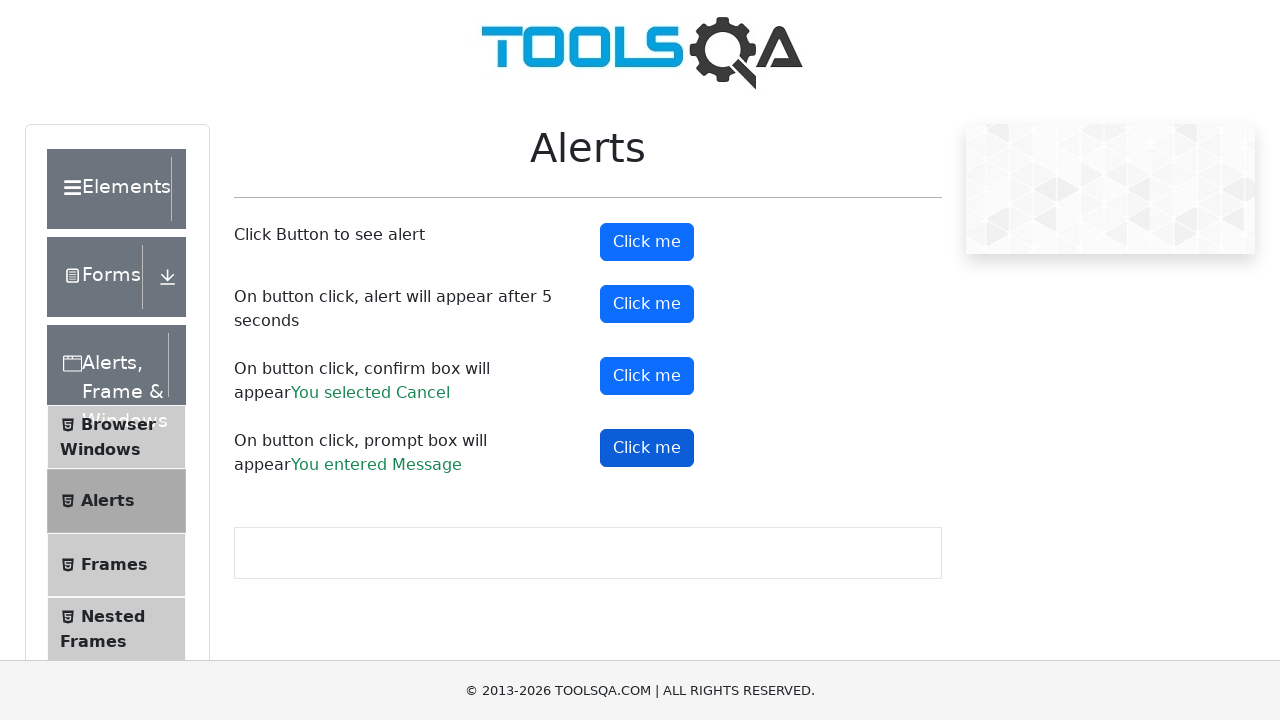